Navigates to glamit.com.ar website and checks for JavaScript errors in the browser console

Starting URL: https://glamit.com.ar

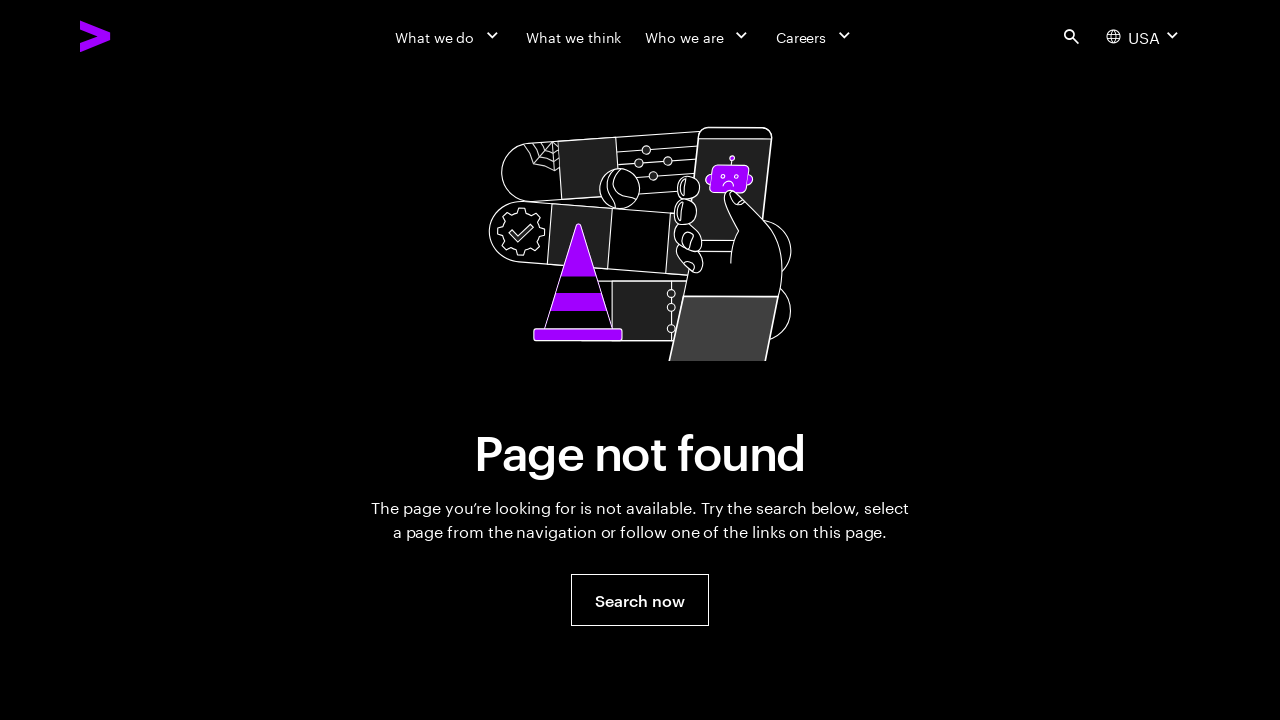

Set up console message listener to capture JavaScript errors
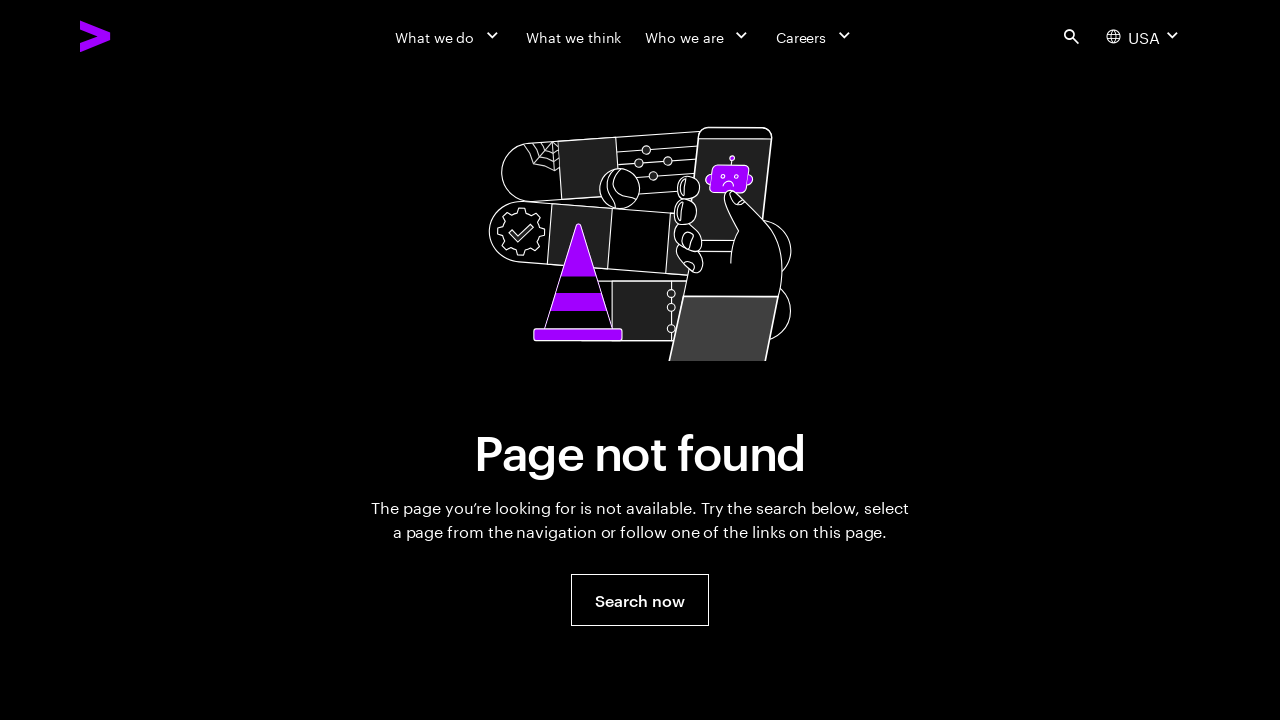

Reloaded the page to capture console messages
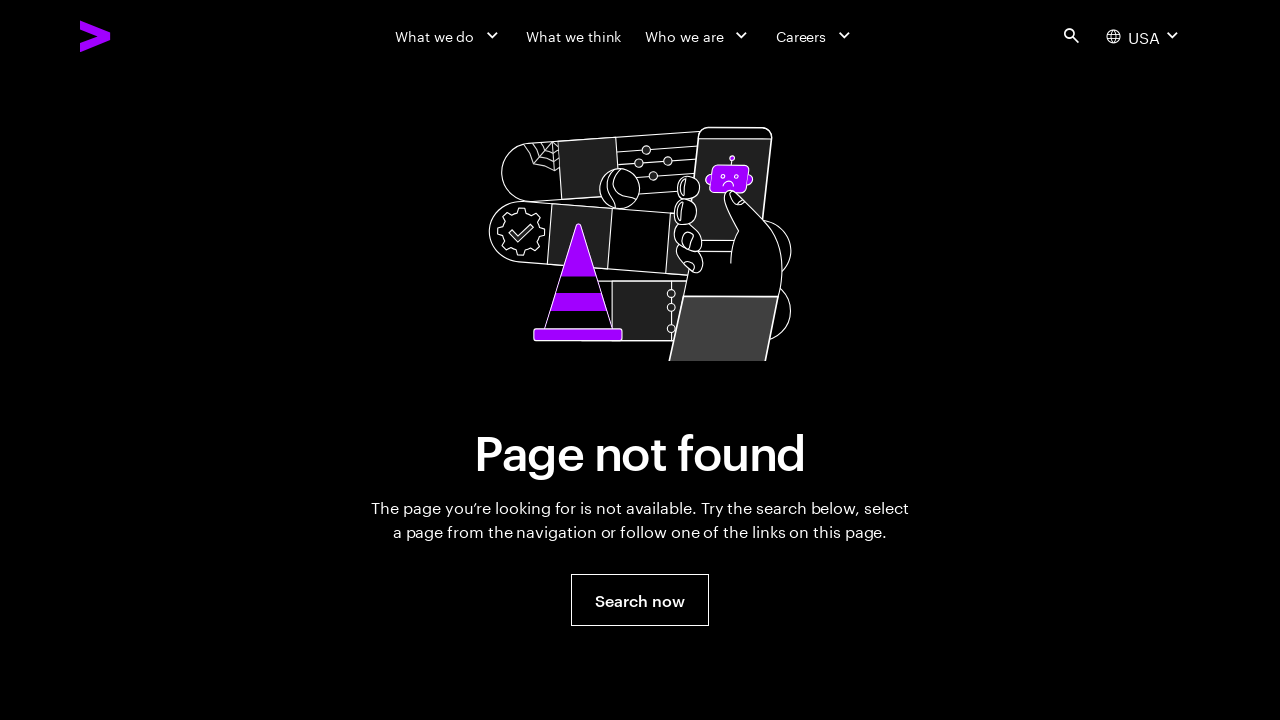

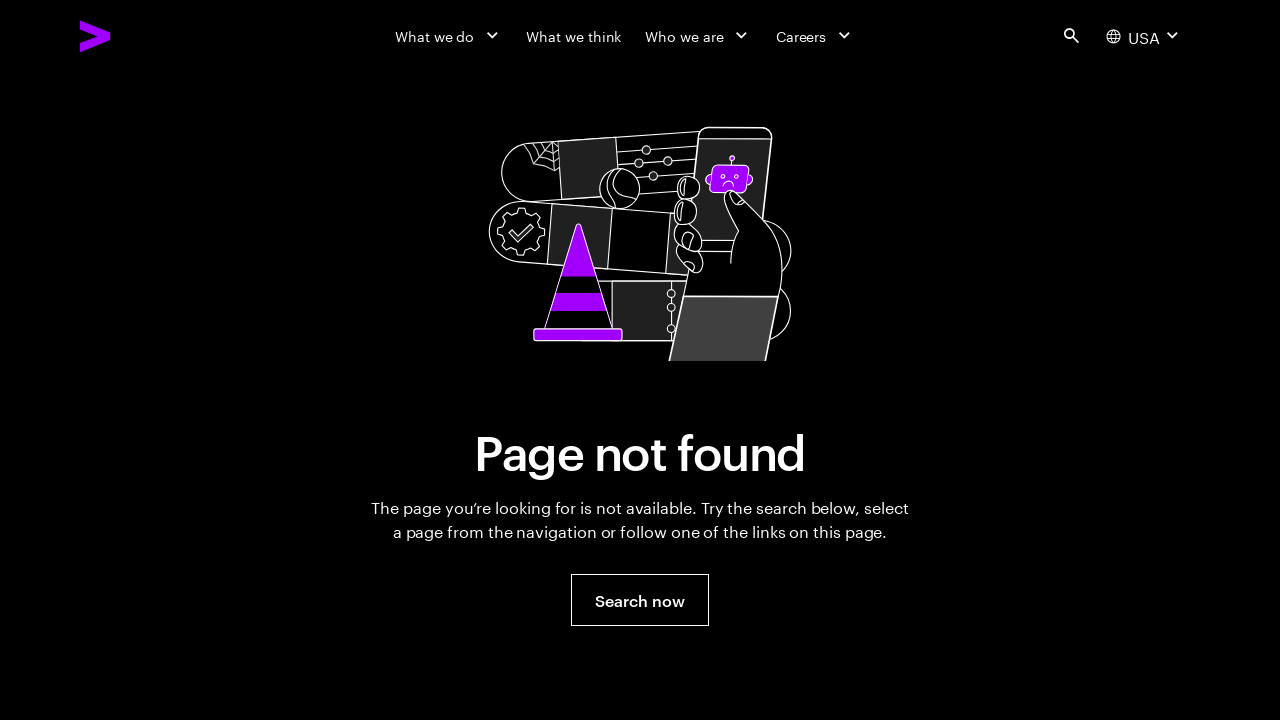